Tests cookie deletion functionality by navigating to a cookies demo page, deleting a specific cookie named "username", verifying the cookie count decreased, and clicking the refresh cookies button.

Starting URL: https://bonigarcia.dev/selenium-webdriver-java/cookies.html

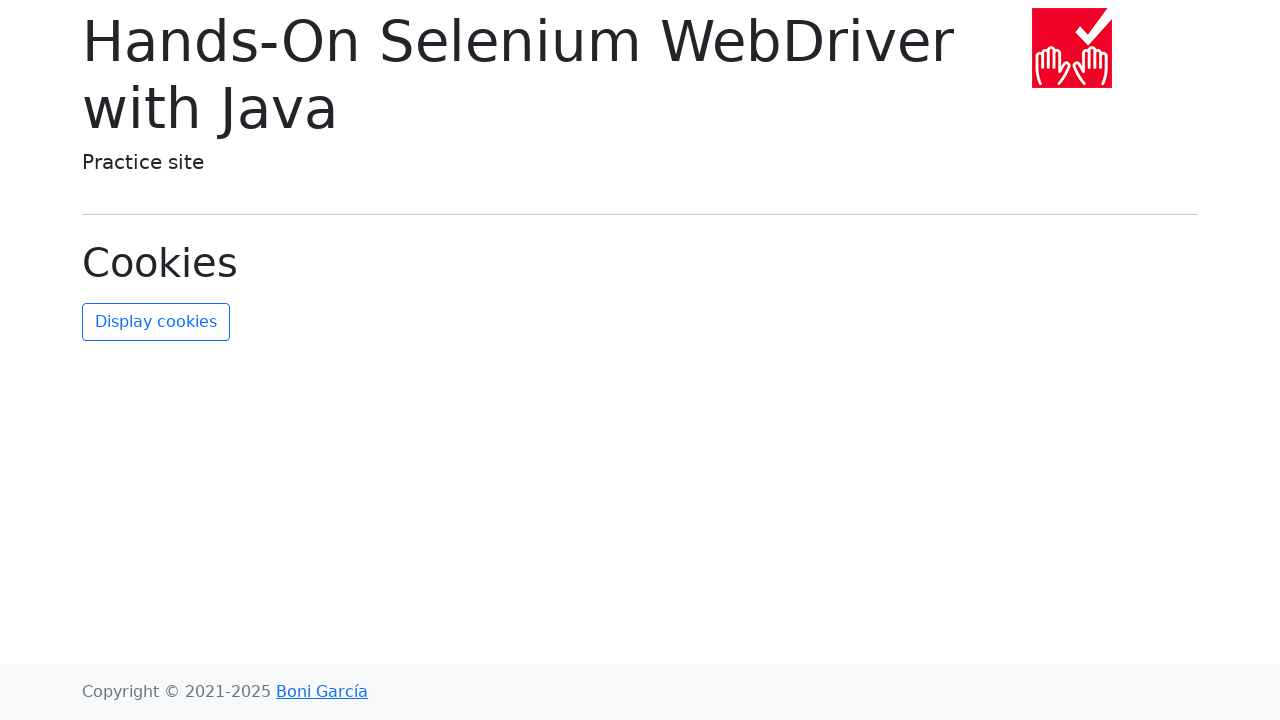

Waited for page to load and network to be idle
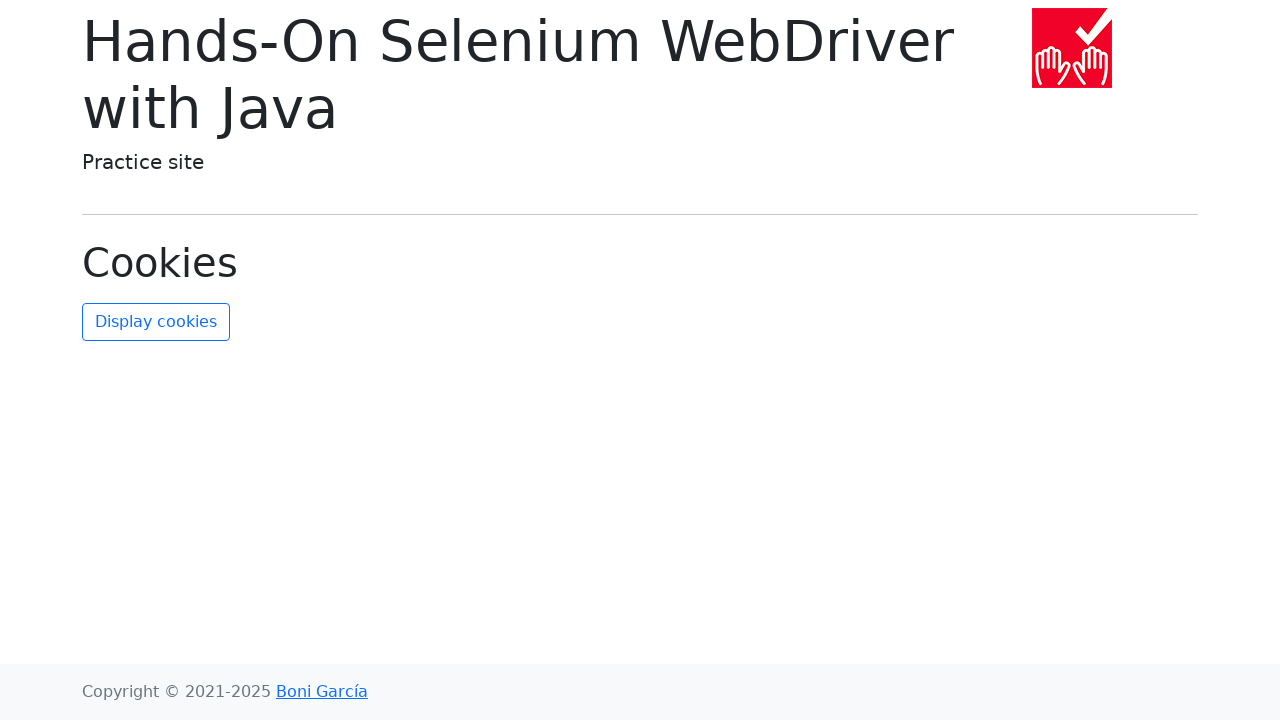

Retrieved all cookies before deletion - found 2 cookies
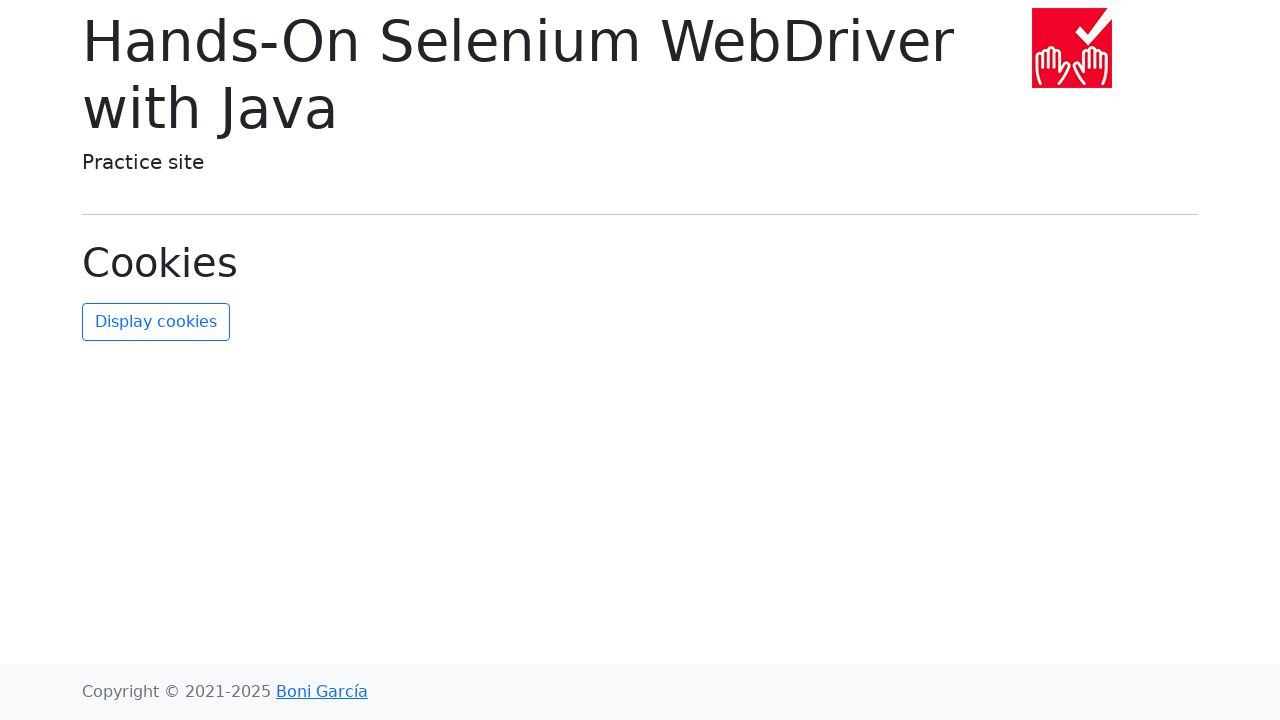

Recorded initial cookie count: 2
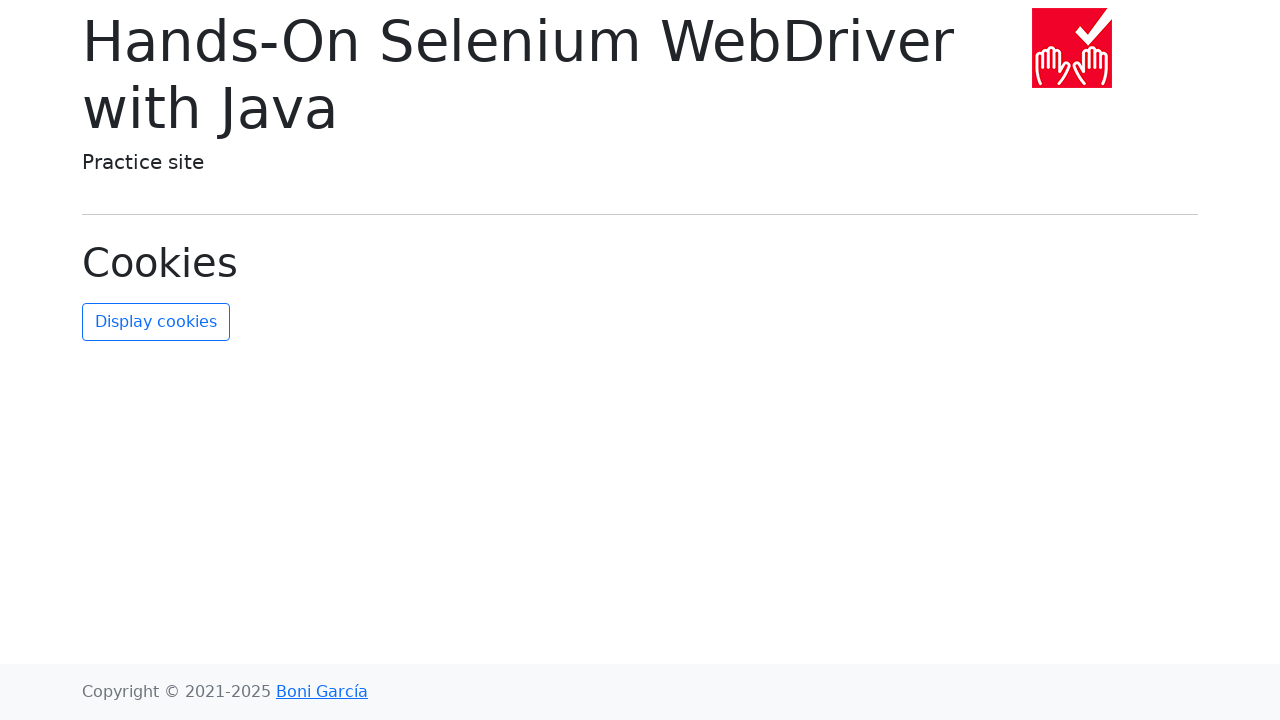

Searched for 'username' cookie in cookie list
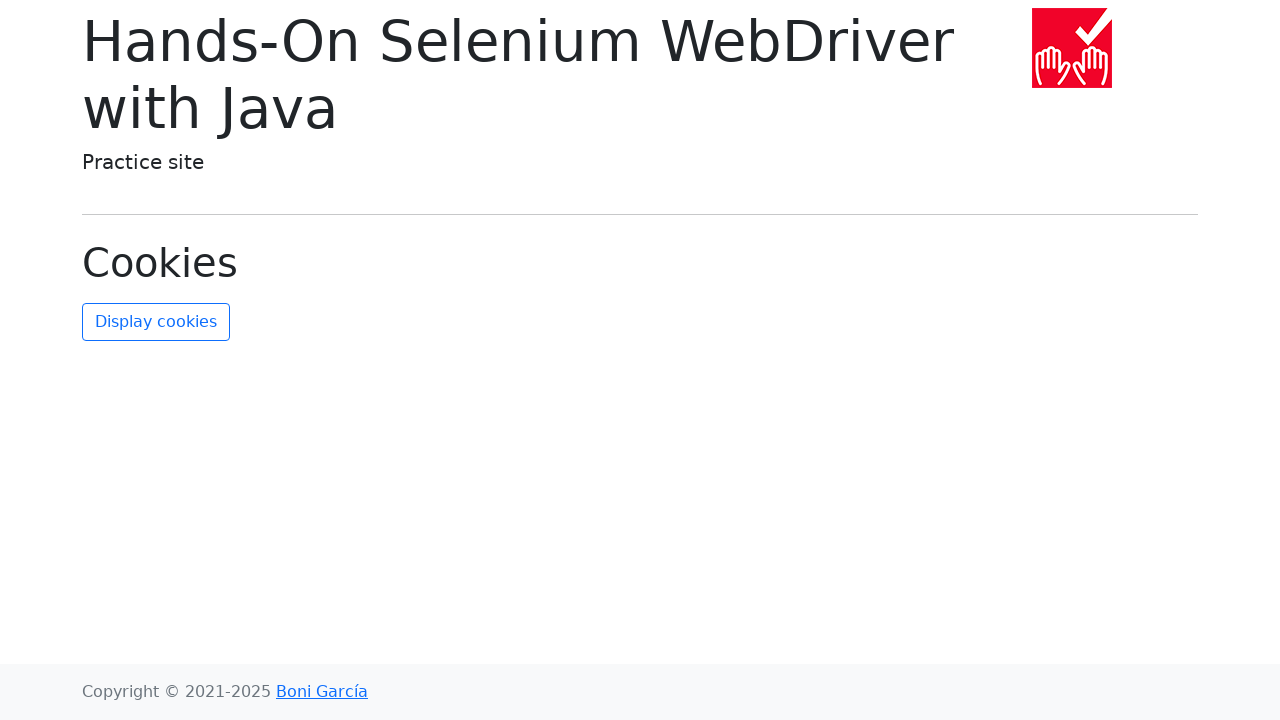

Cleared all cookies from context
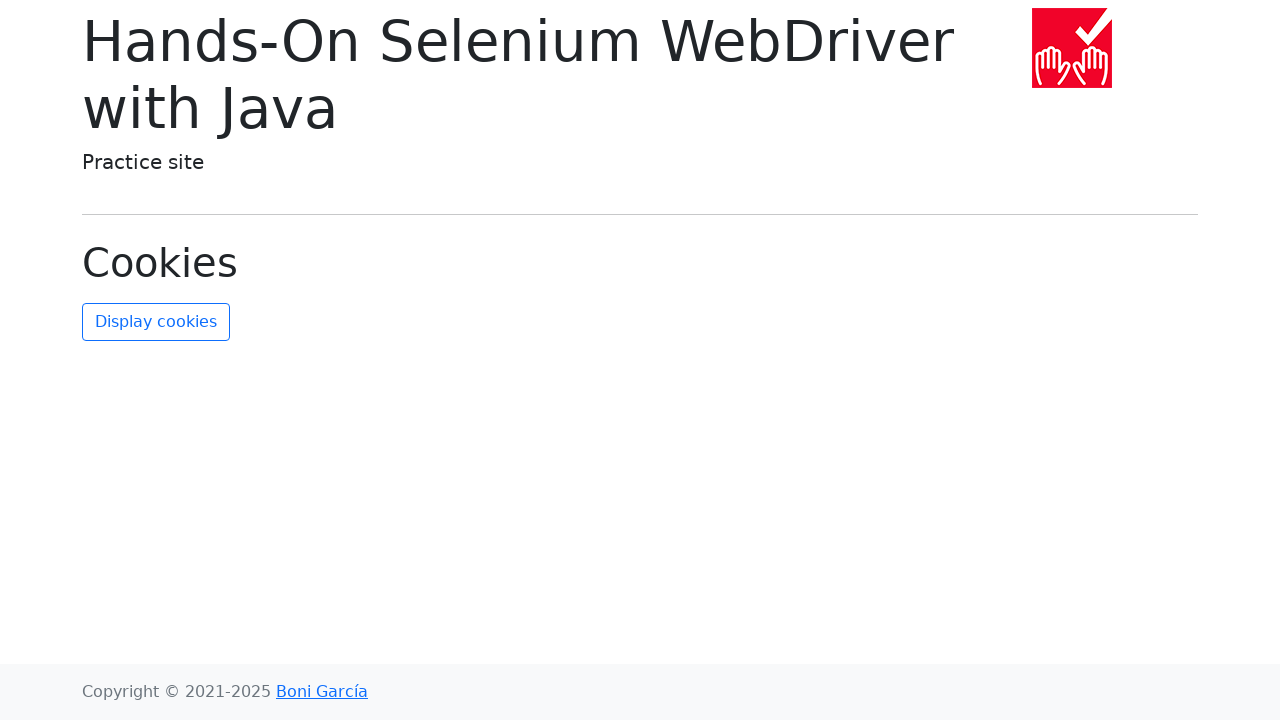

Re-added all cookies except 'username' cookie
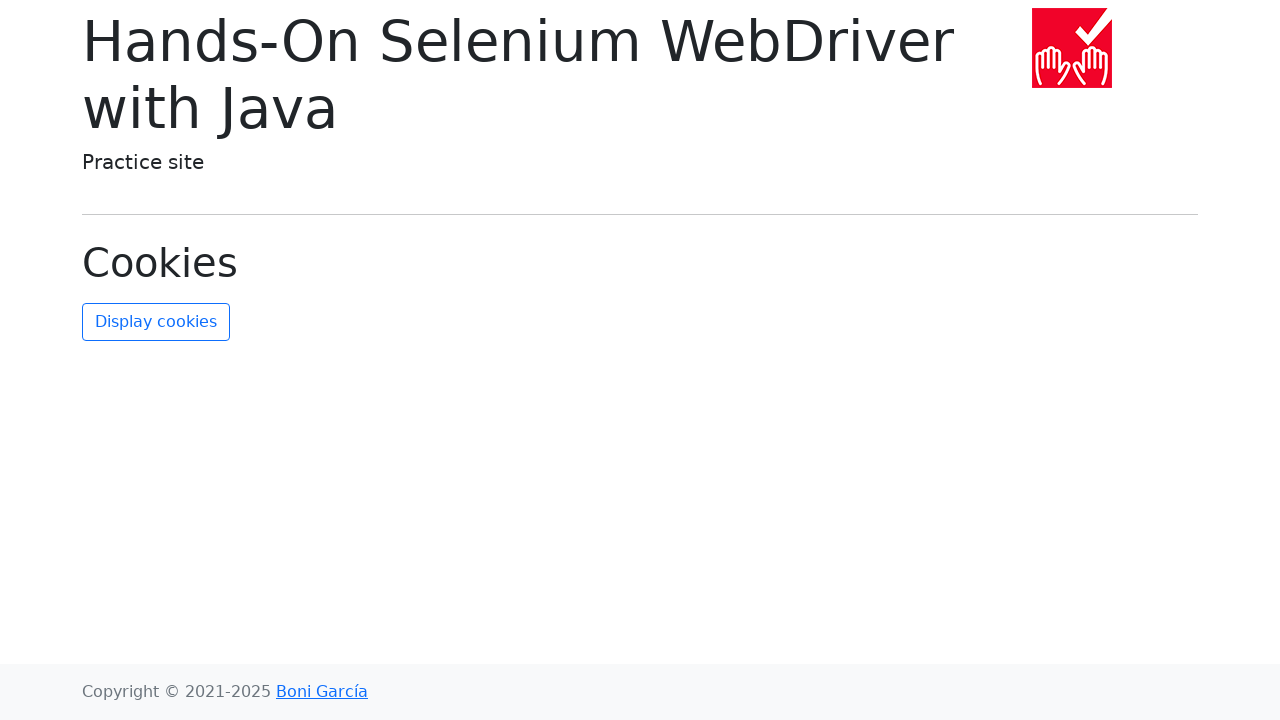

Retrieved cookies after deletion - found 1 cookies
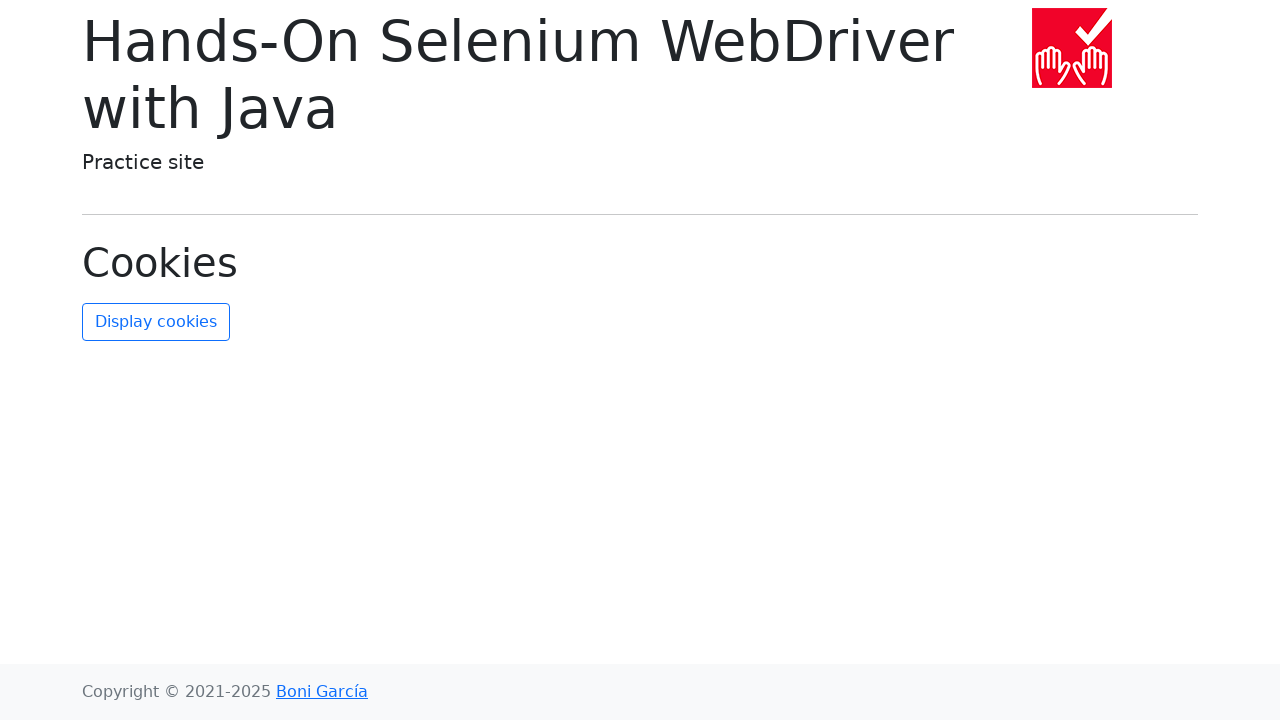

Asserted cookie count decreased from 2 to 1
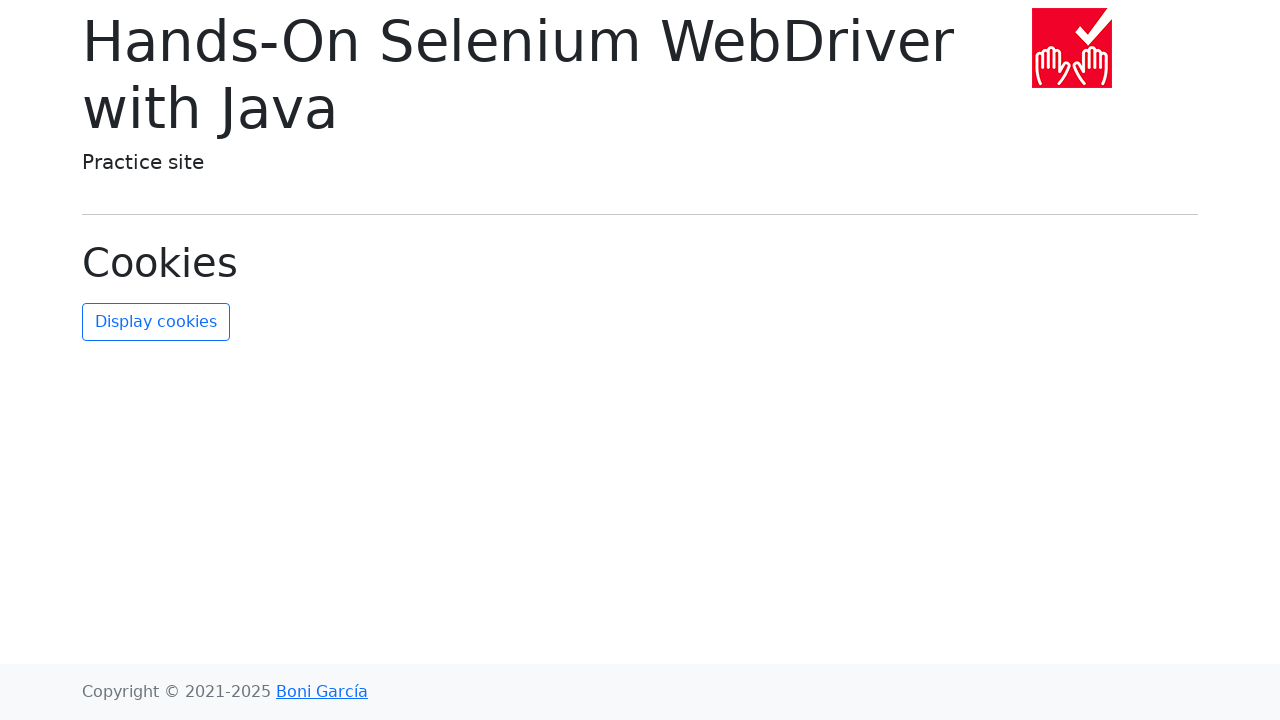

Clicked the refresh cookies button at (156, 322) on #refresh-cookies
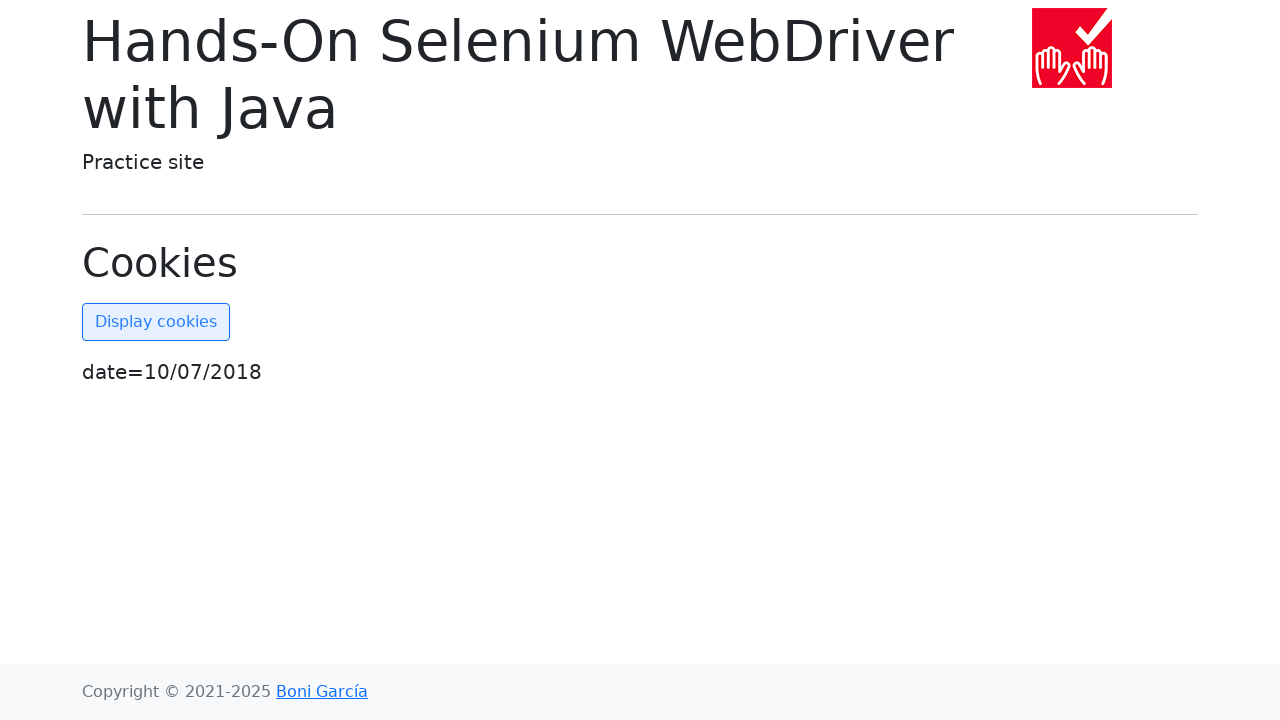

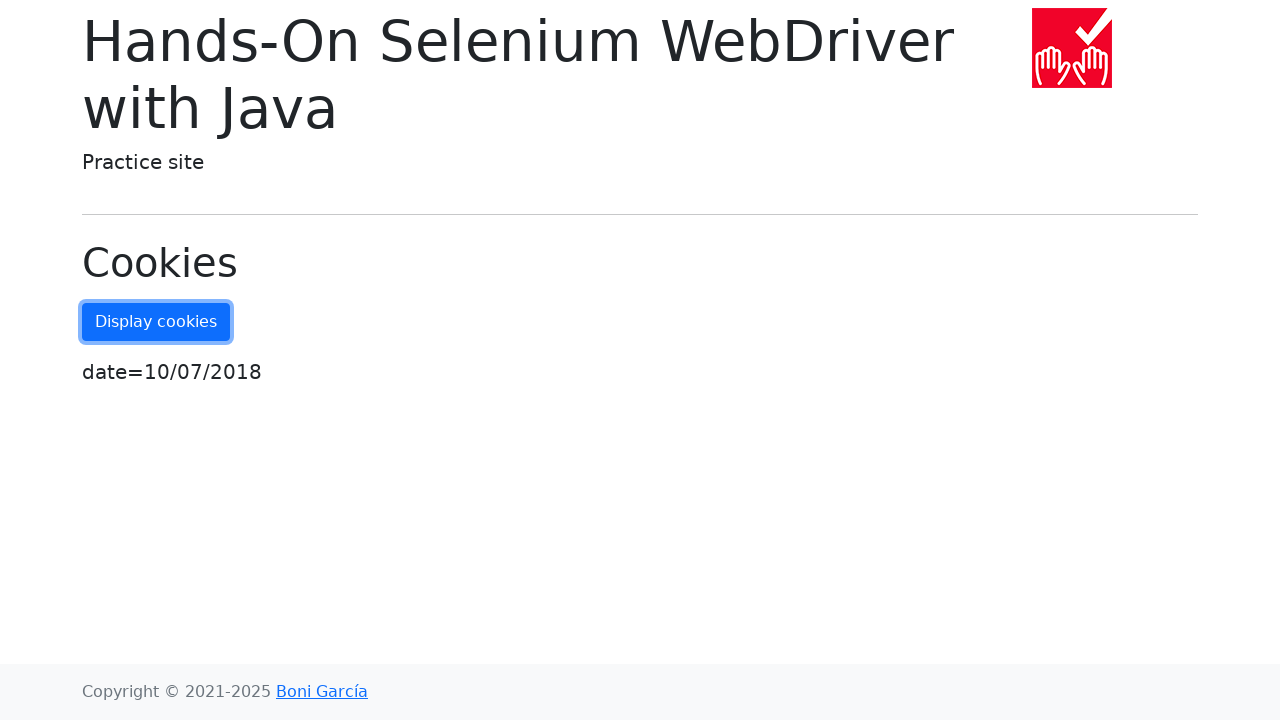